Navigates to the Royal Enfield India homepage and verifies the page loads successfully by waiting for it to render.

Starting URL: https://www.royalenfield.com/in/en/home/

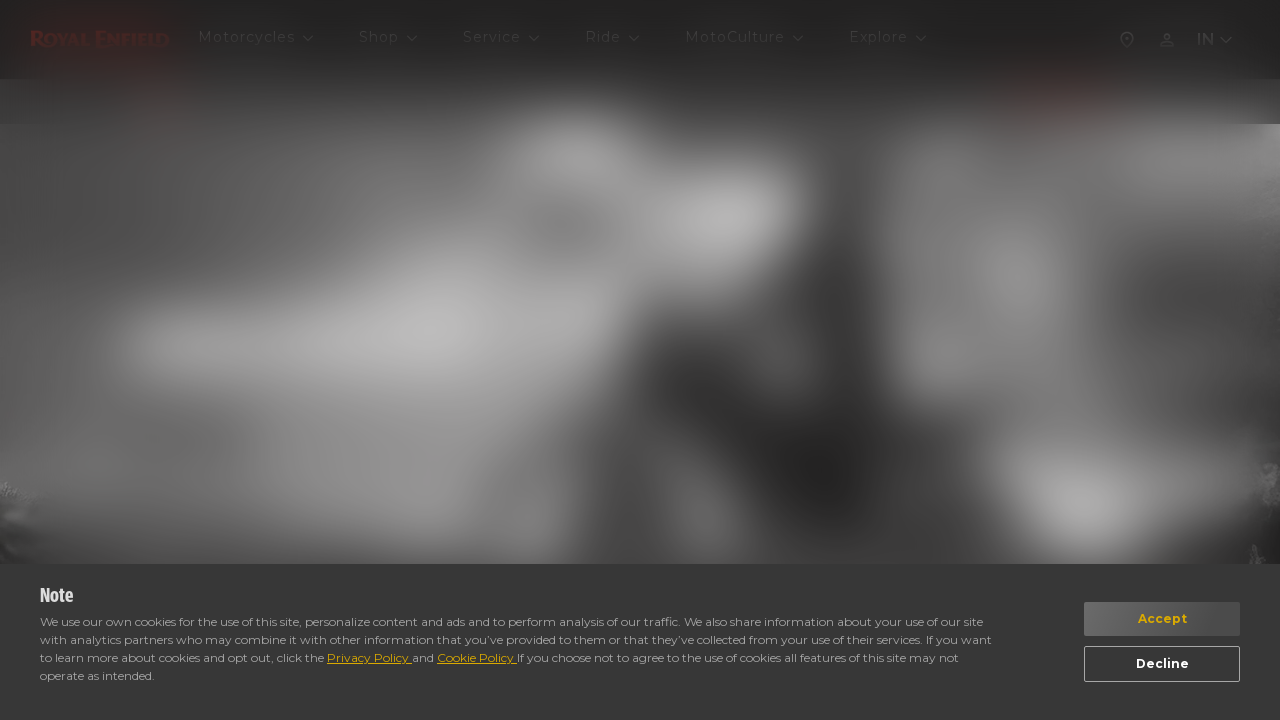

Waited for DOM content to load on Royal Enfield homepage
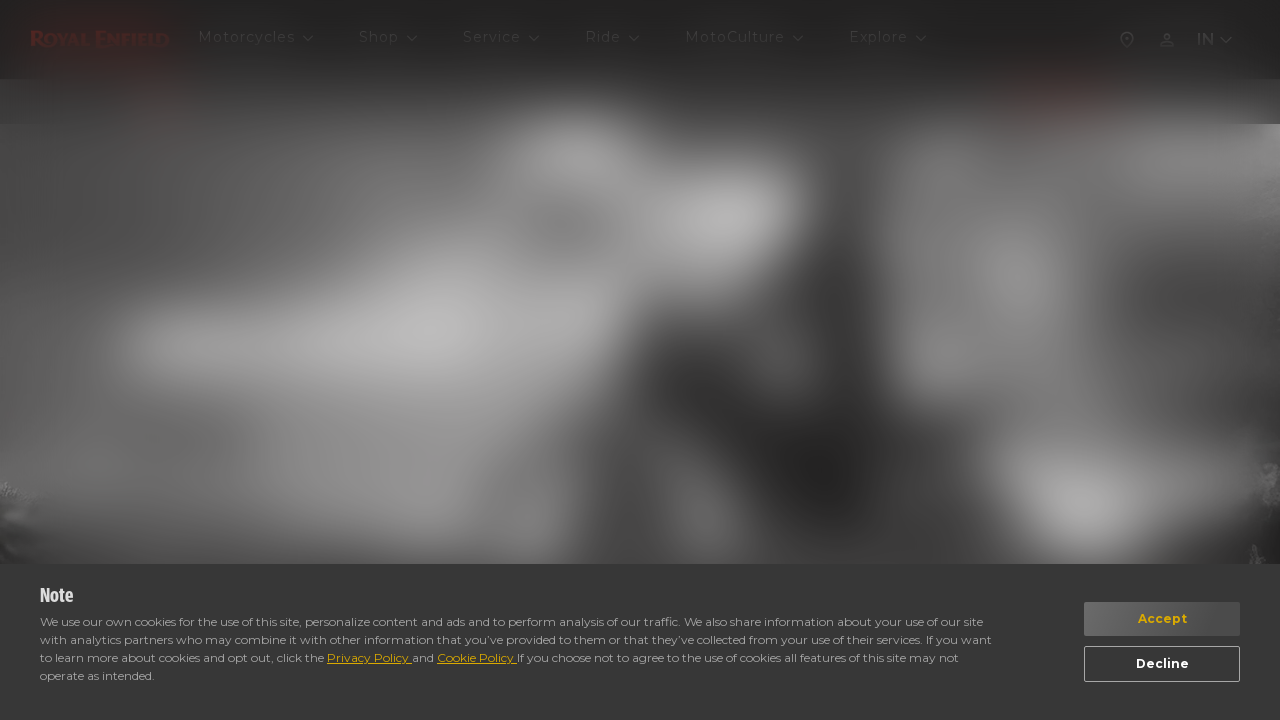

Verified body element is visible - Royal Enfield page loaded successfully
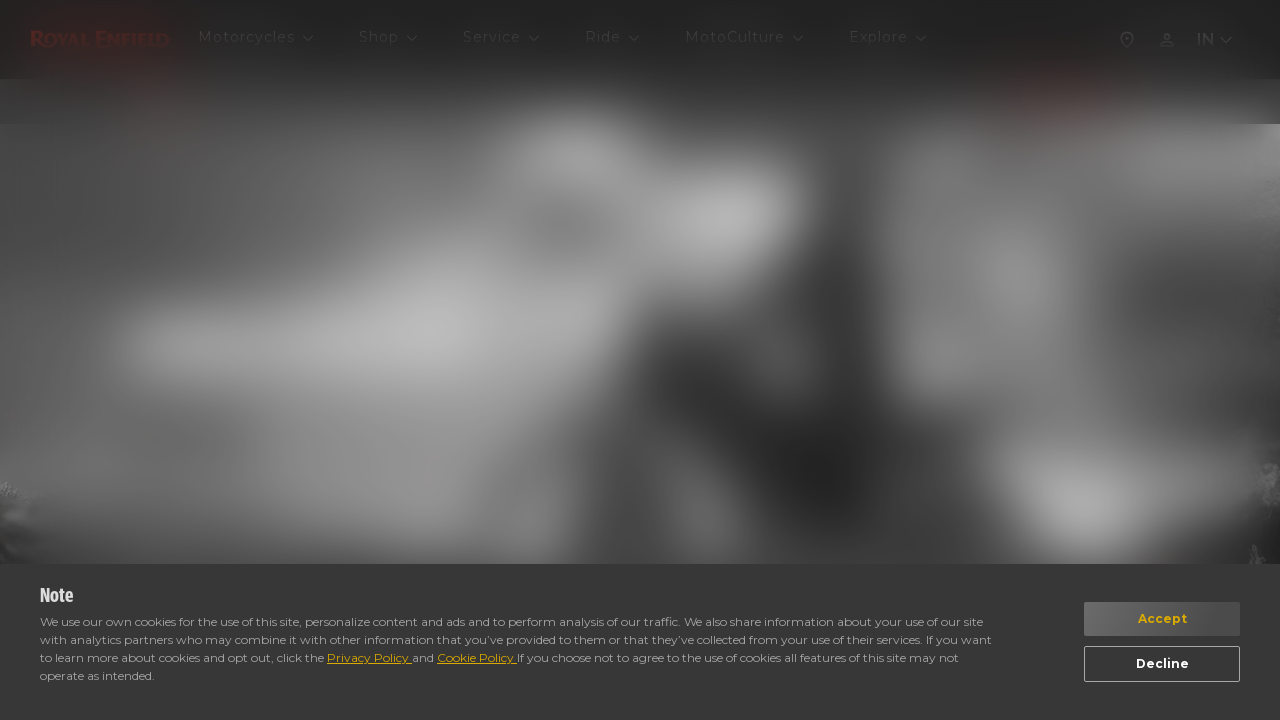

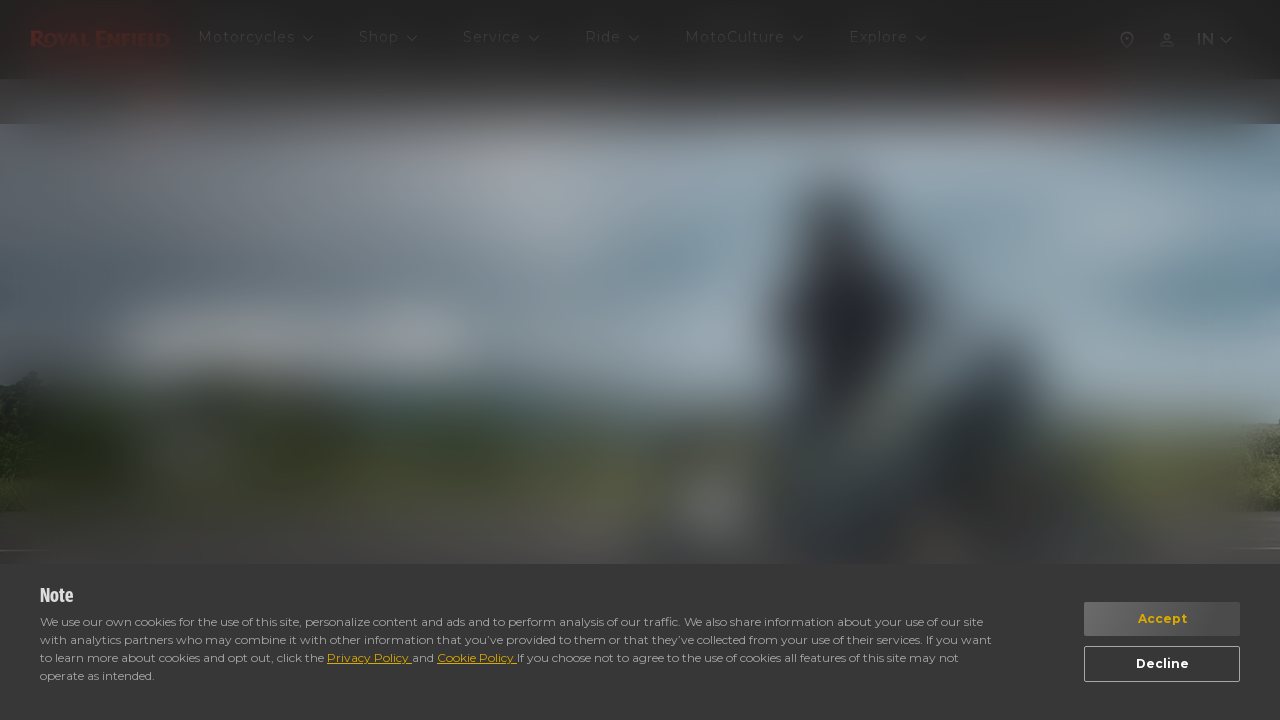